Navigates through Flipkart's main menu items by hovering over each one to reveal and interact with submenus

Starting URL: https://www.flipkart.com/

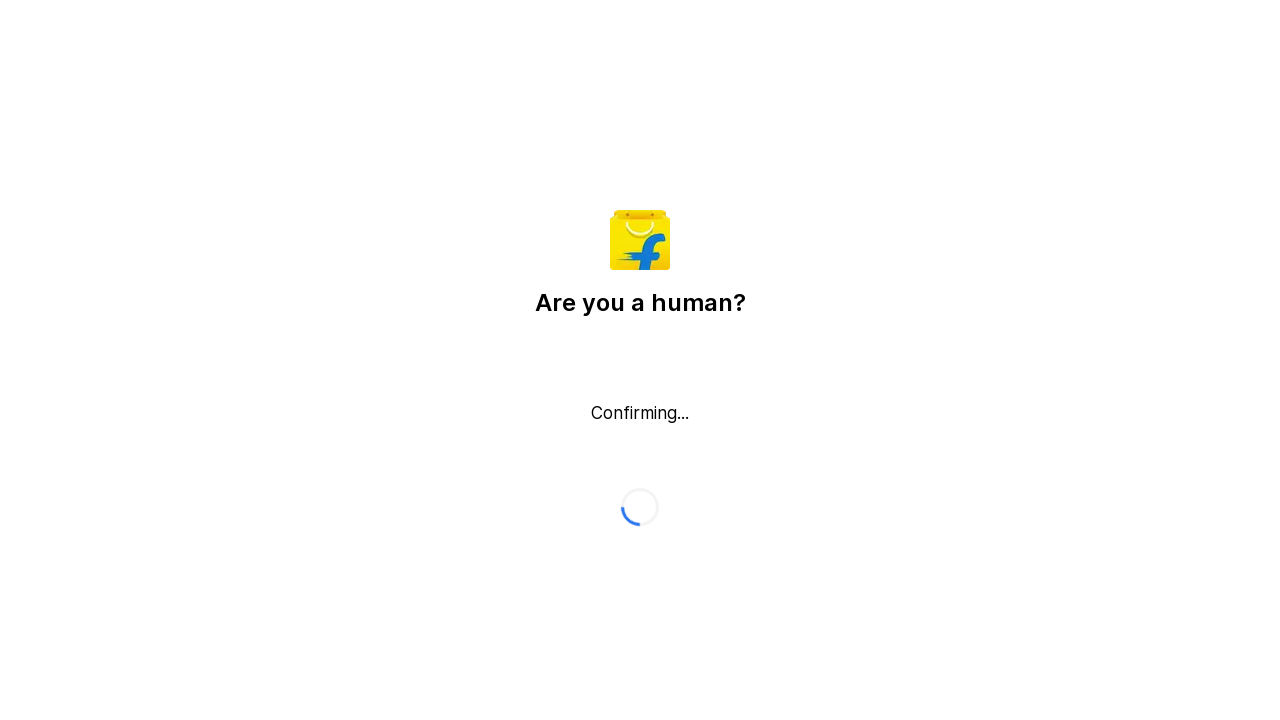

Pressed Escape to close any initial popup/modal
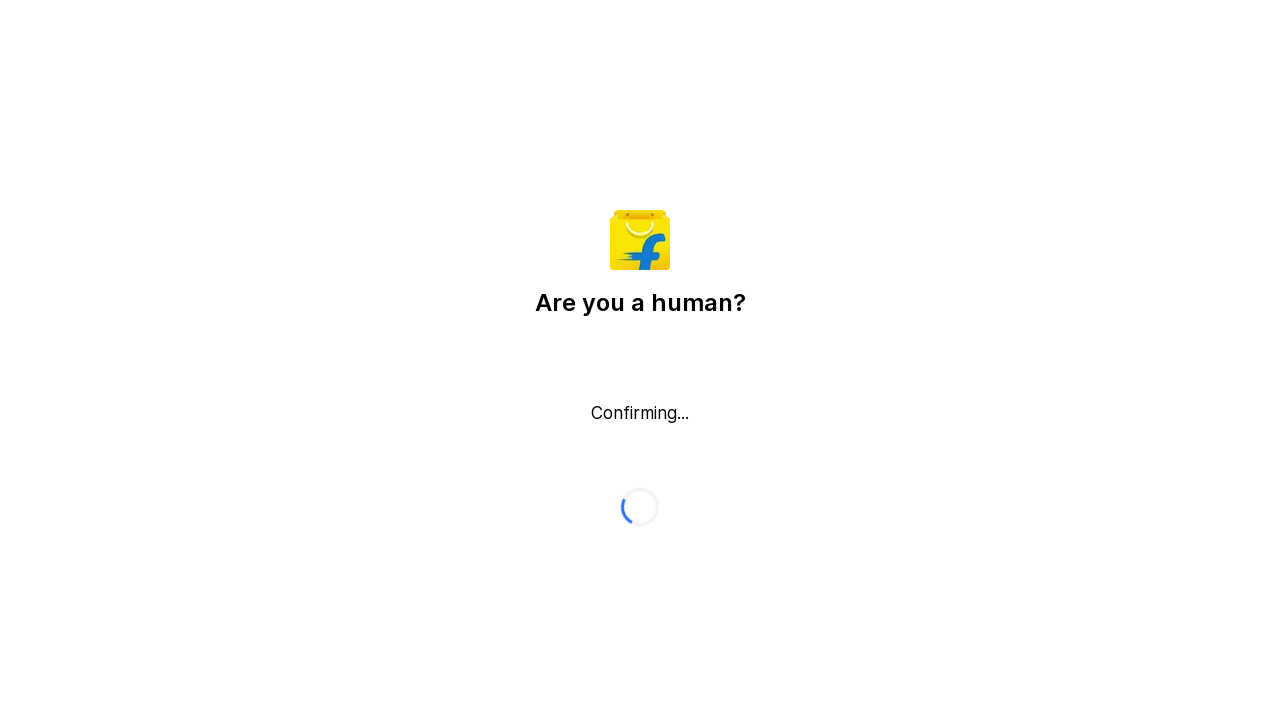

Located all main menu items from Flipkart navigation
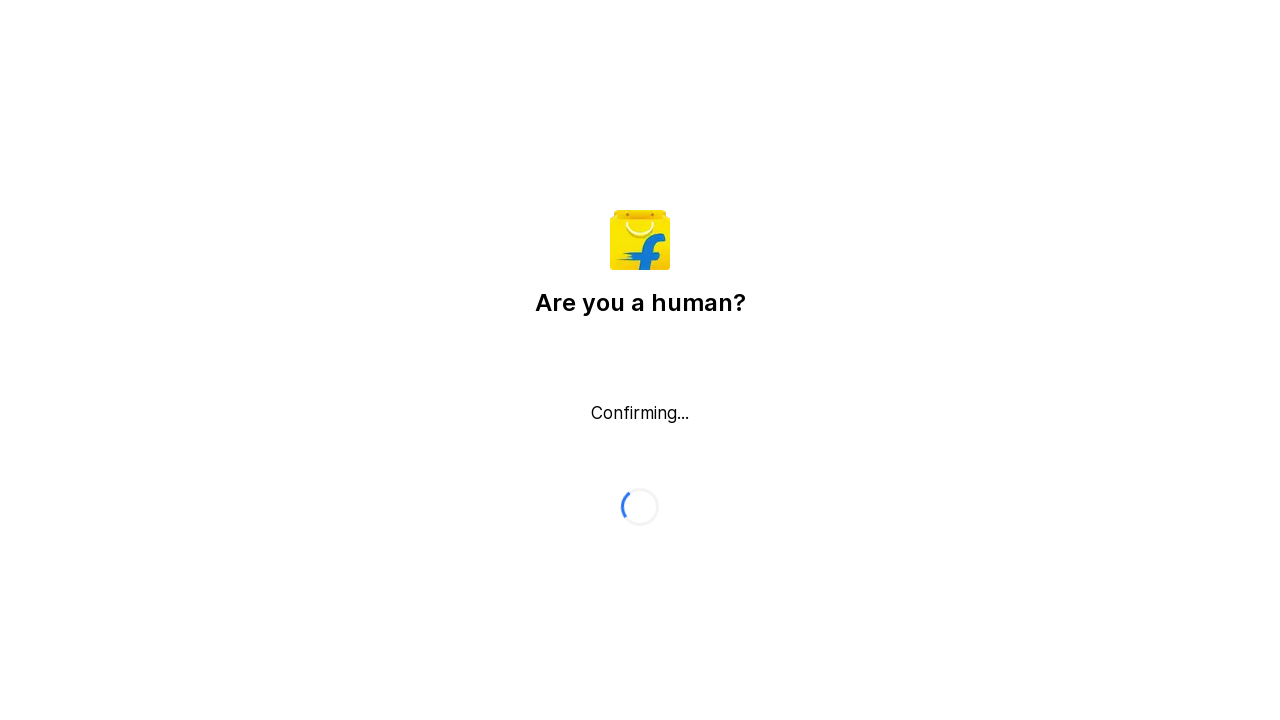

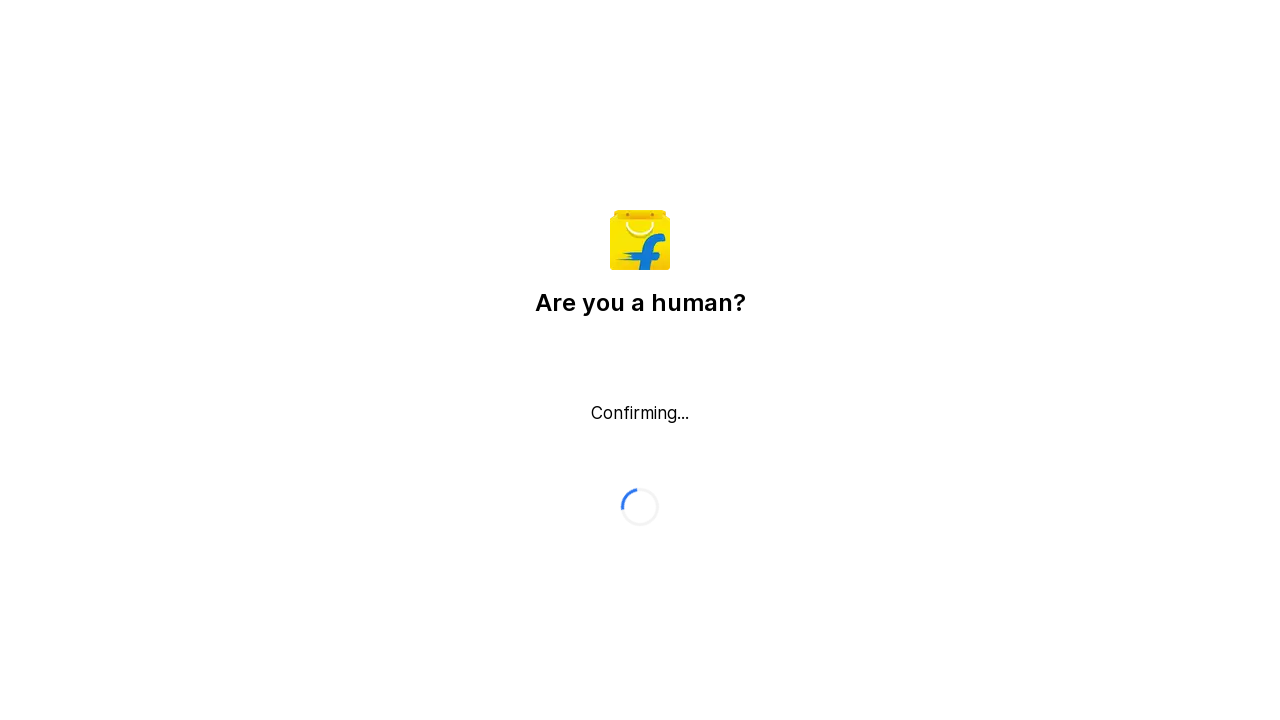